Navigates to the MyPursu app page on Google Play Store, waits for the page to load, verifies the app title element is present, and navigates back.

Starting URL: https://play.google.com/store/apps/details?id=com.keyutech.mypursu&pli=1

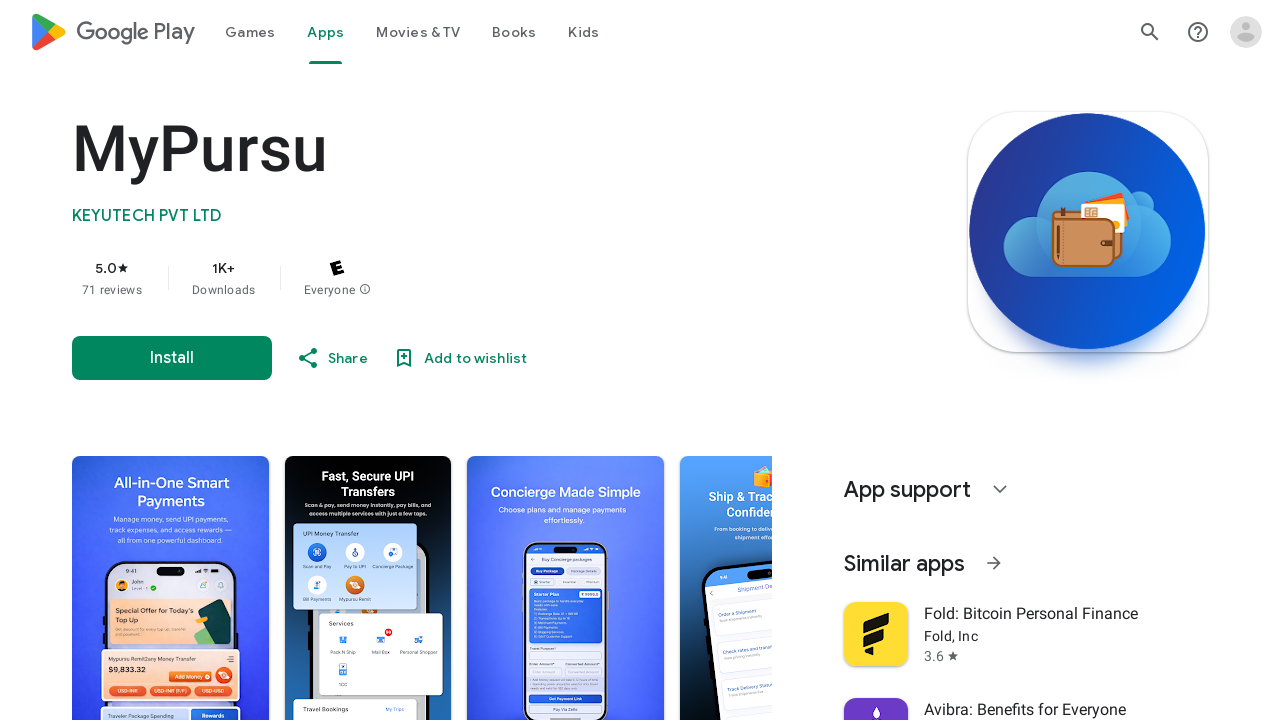

Navigated to MyPursu app page on Google Play Store
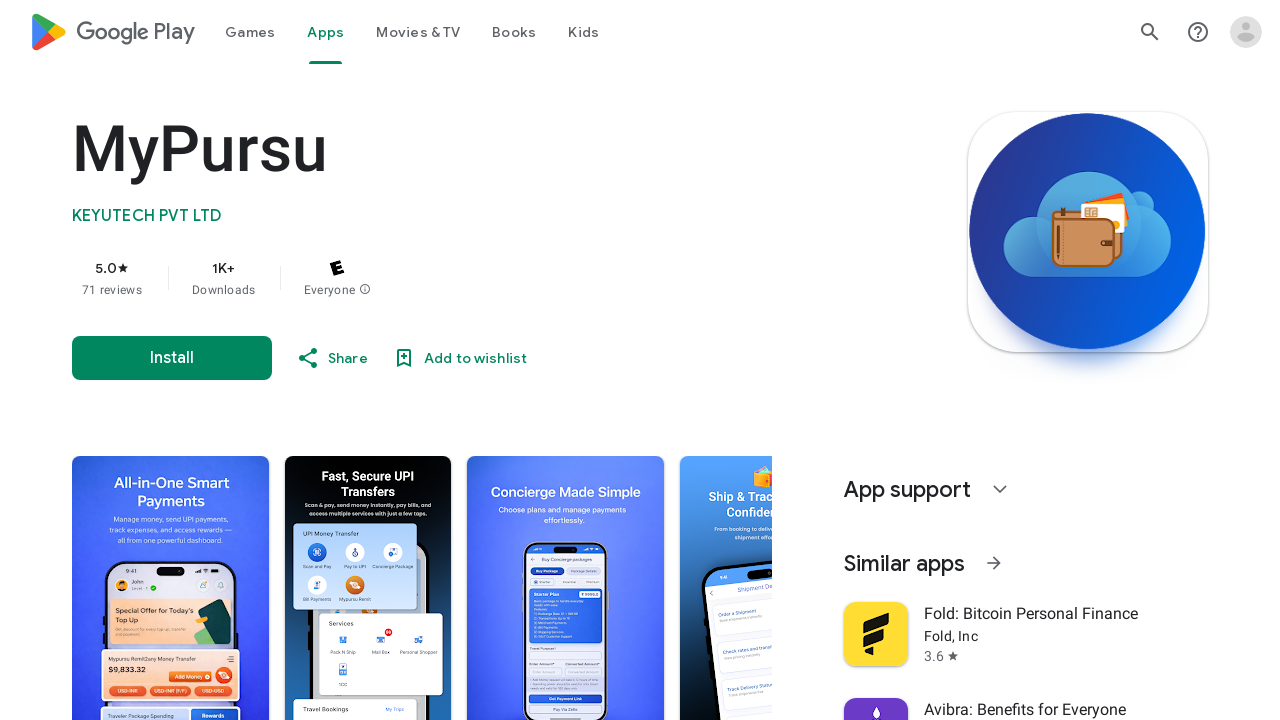

Waited for MyPursu app title to load
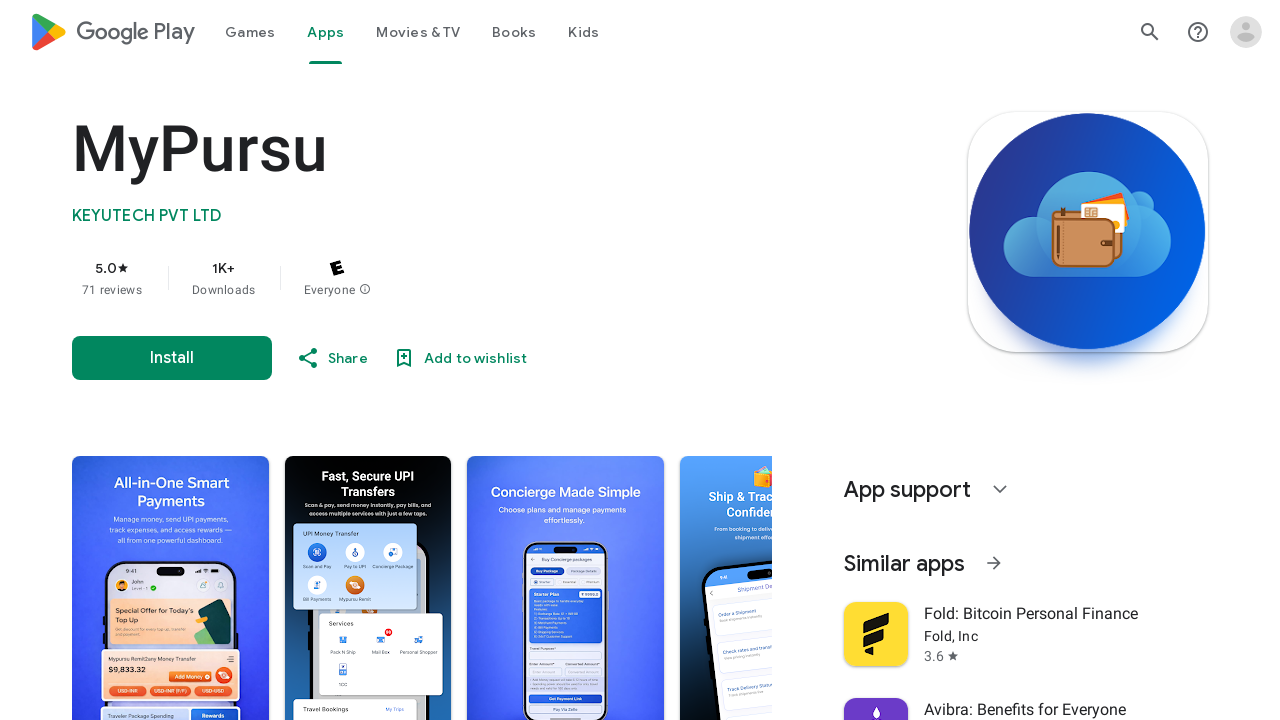

Located MyPursu app title element
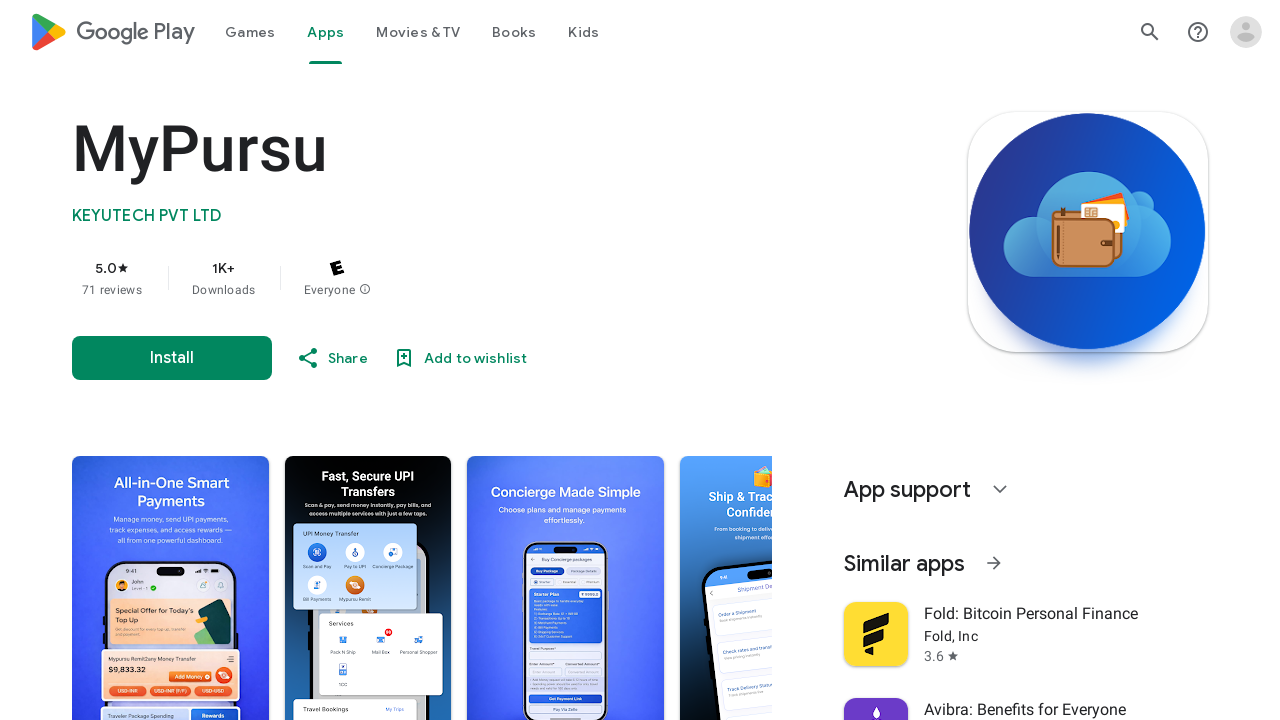

Verified MyPursu app title element is visible
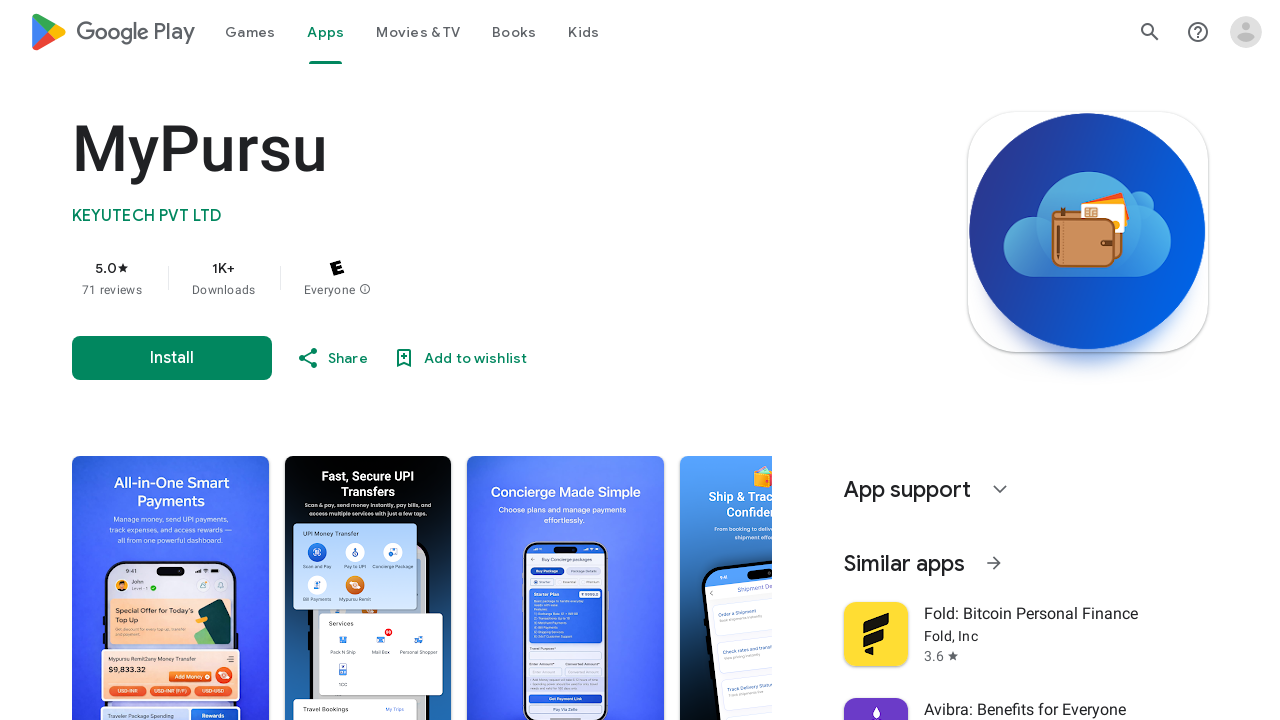

Navigated back from MyPursu app page
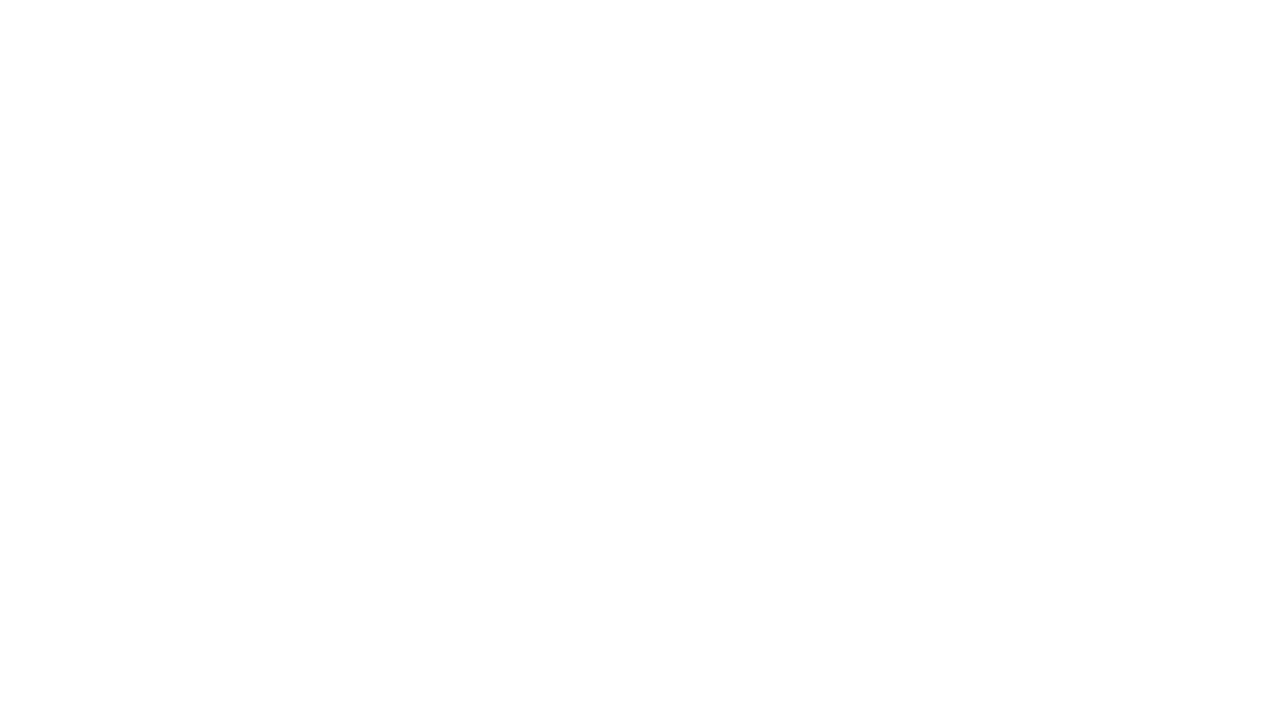

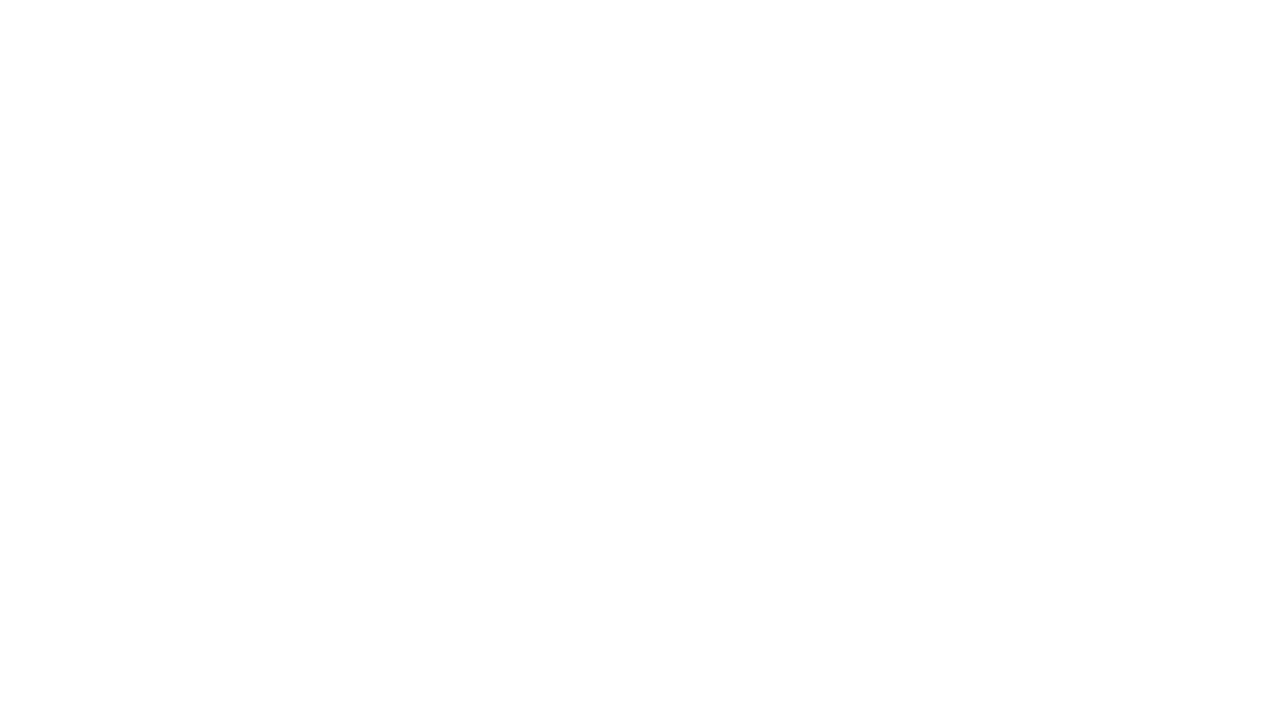